Tests the search functionality on Python.org by entering a search query and submitting it using the Enter key

Starting URL: https://www.python.org/

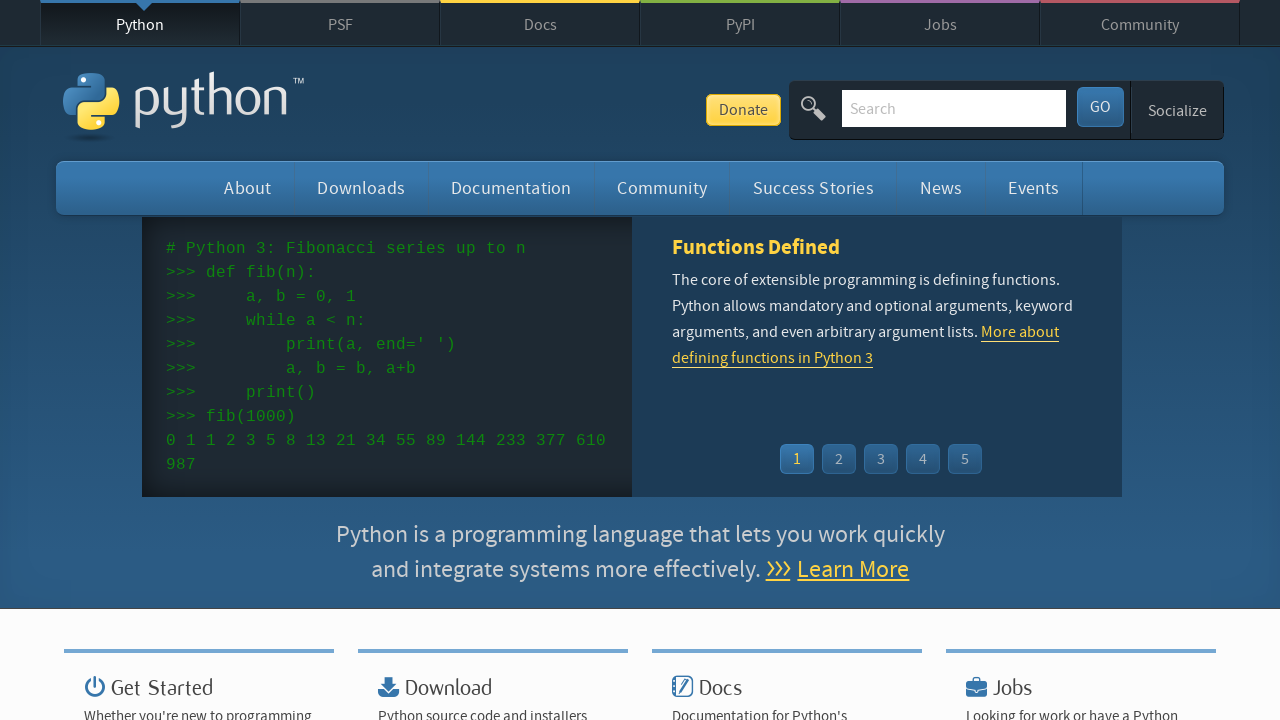

Cleared search box on Python.org on input[name='q']
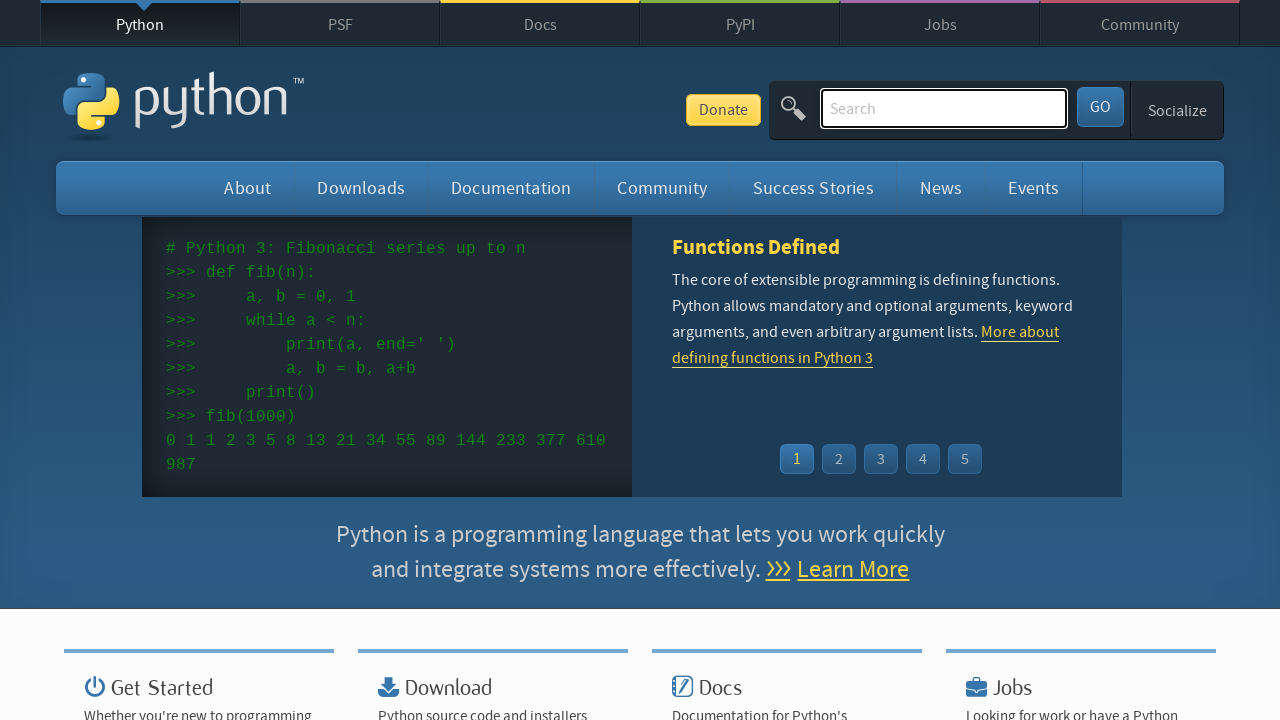

Filled search box with 'pycon' query on input[name='q']
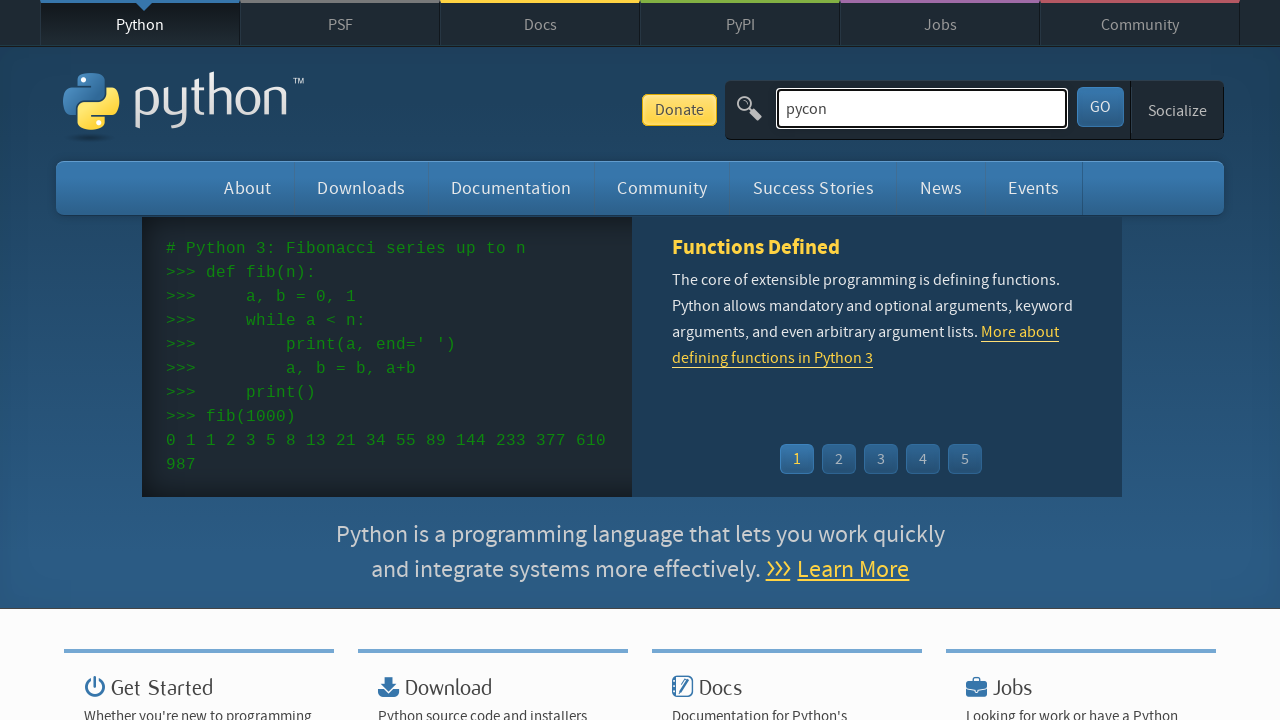

Pressed Enter to submit search query on input[name='q']
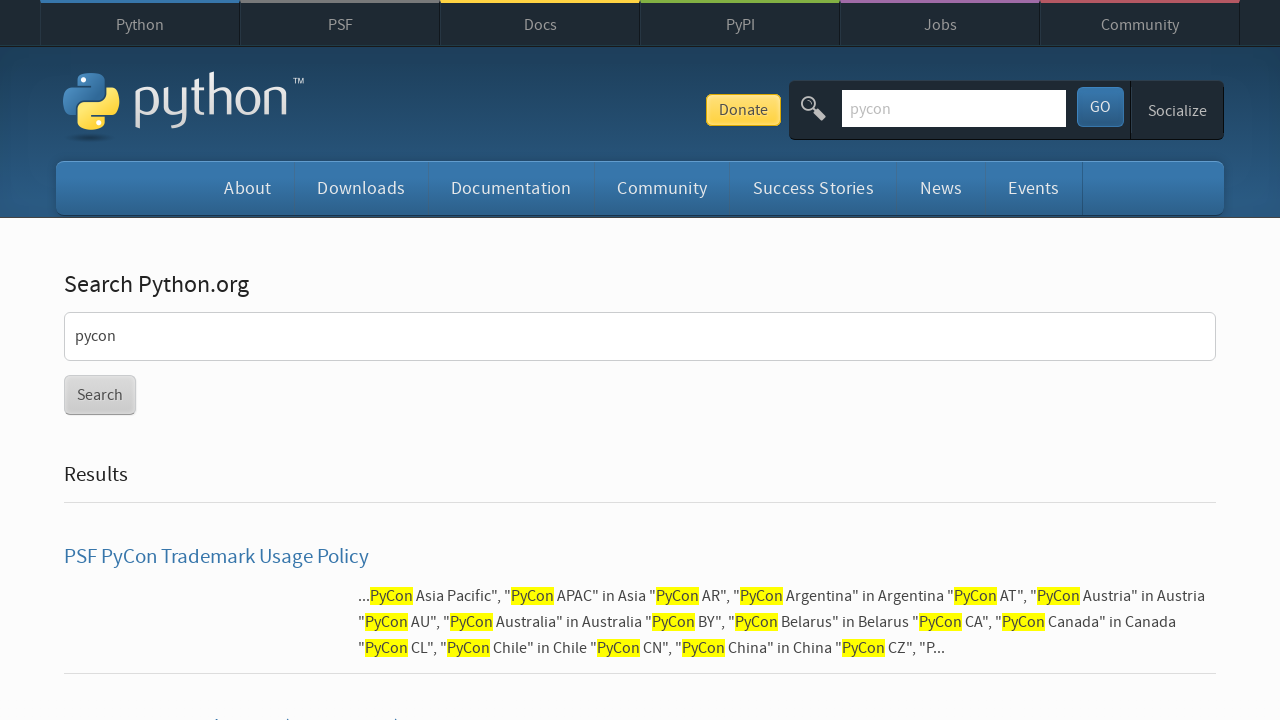

Search results loaded and network idle
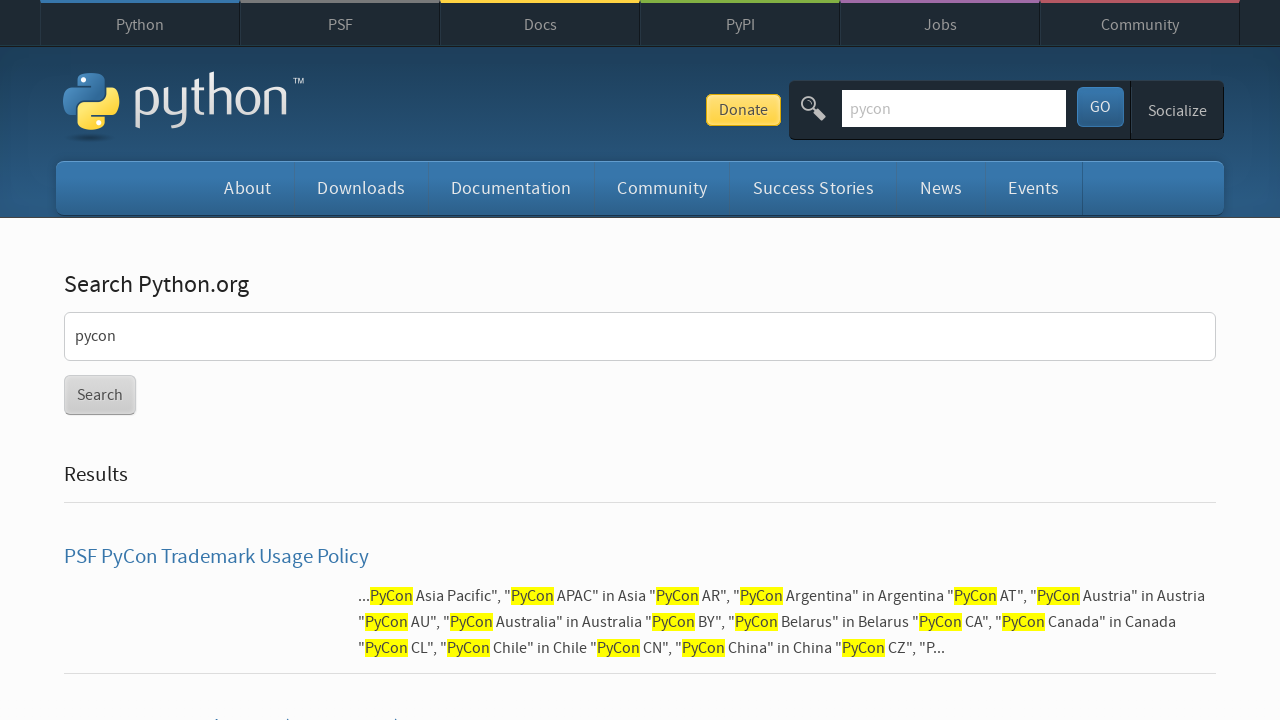

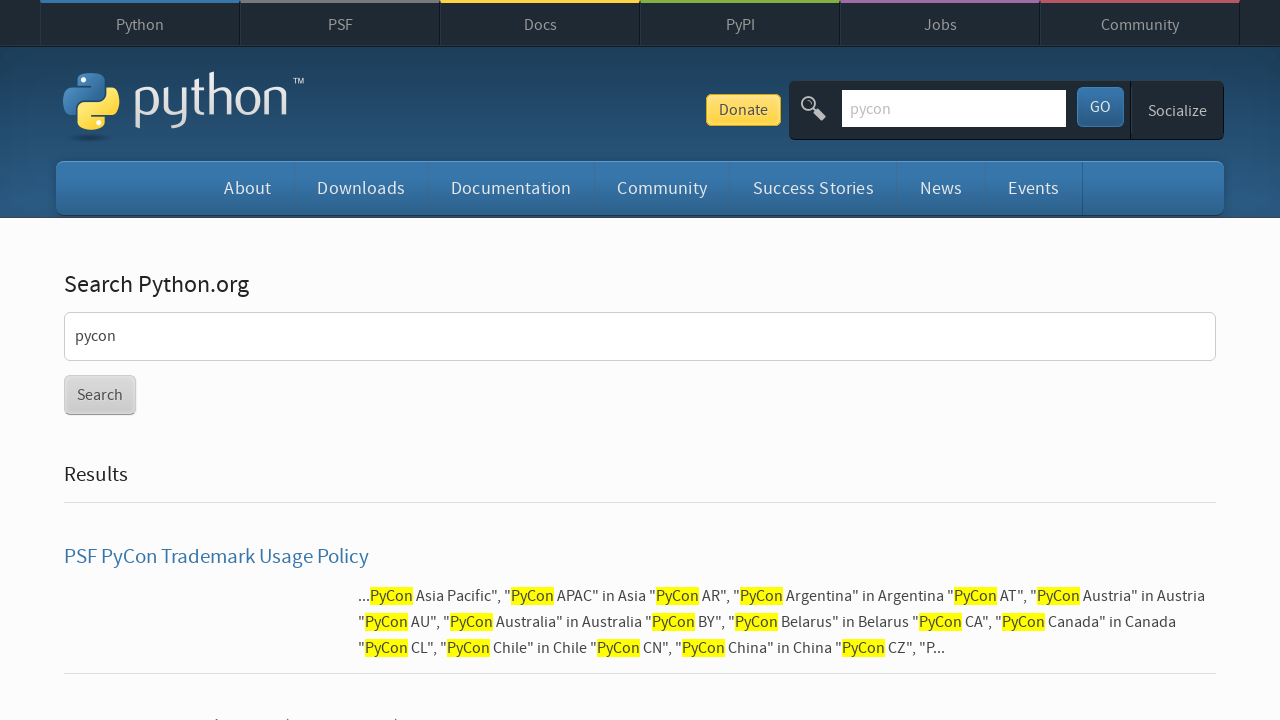